Navigates to the Walla Israeli news website homepage and waits for it to load

Starting URL: https://www.walla.co.il

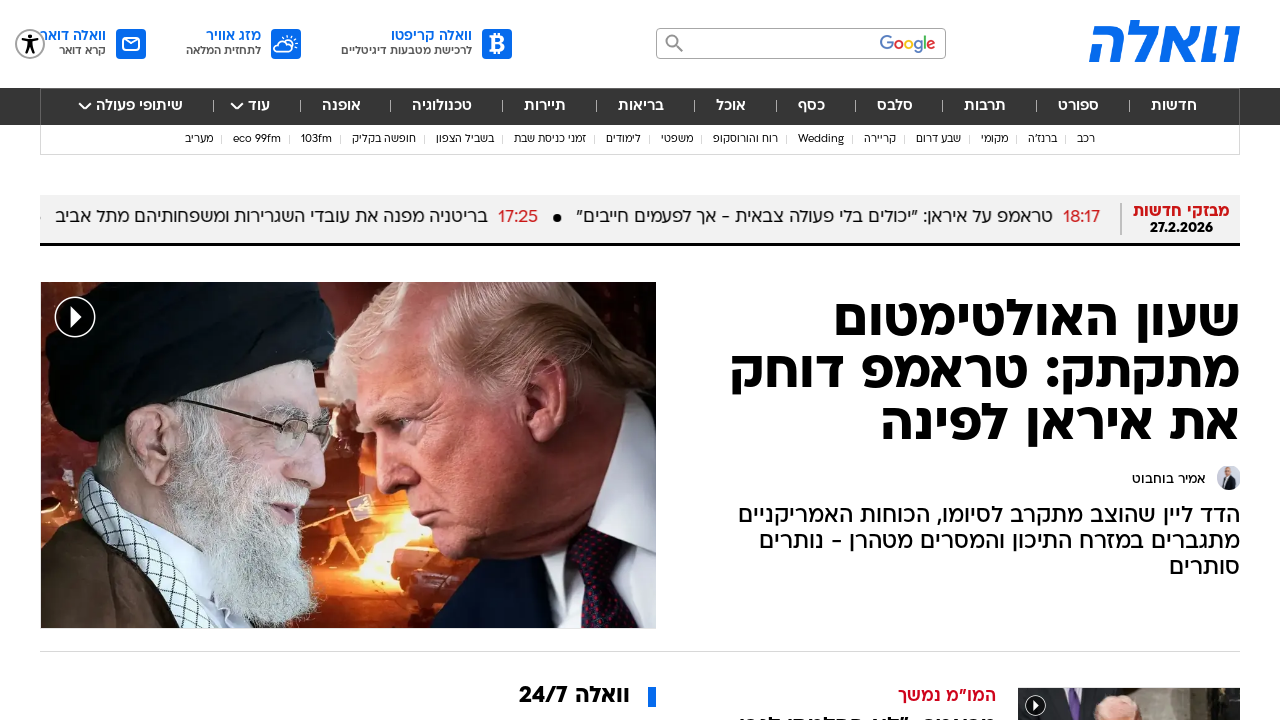

Walla Israeli news website homepage loaded (DOM content loaded)
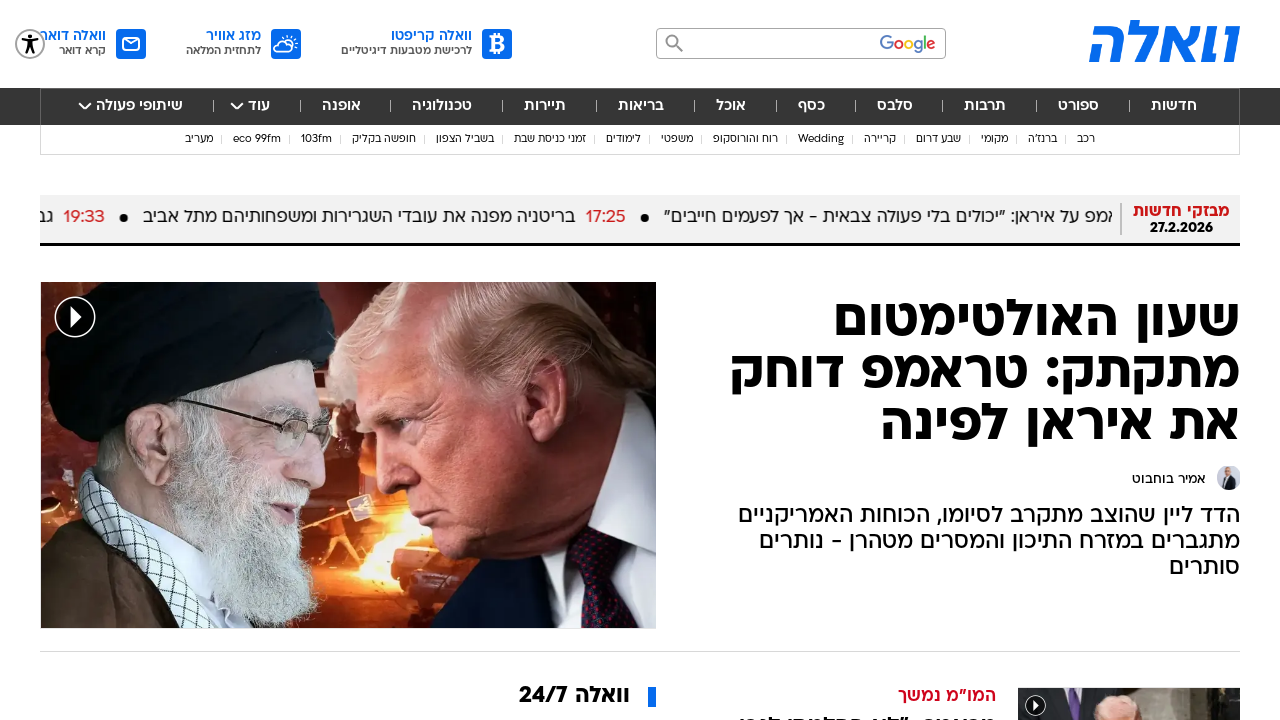

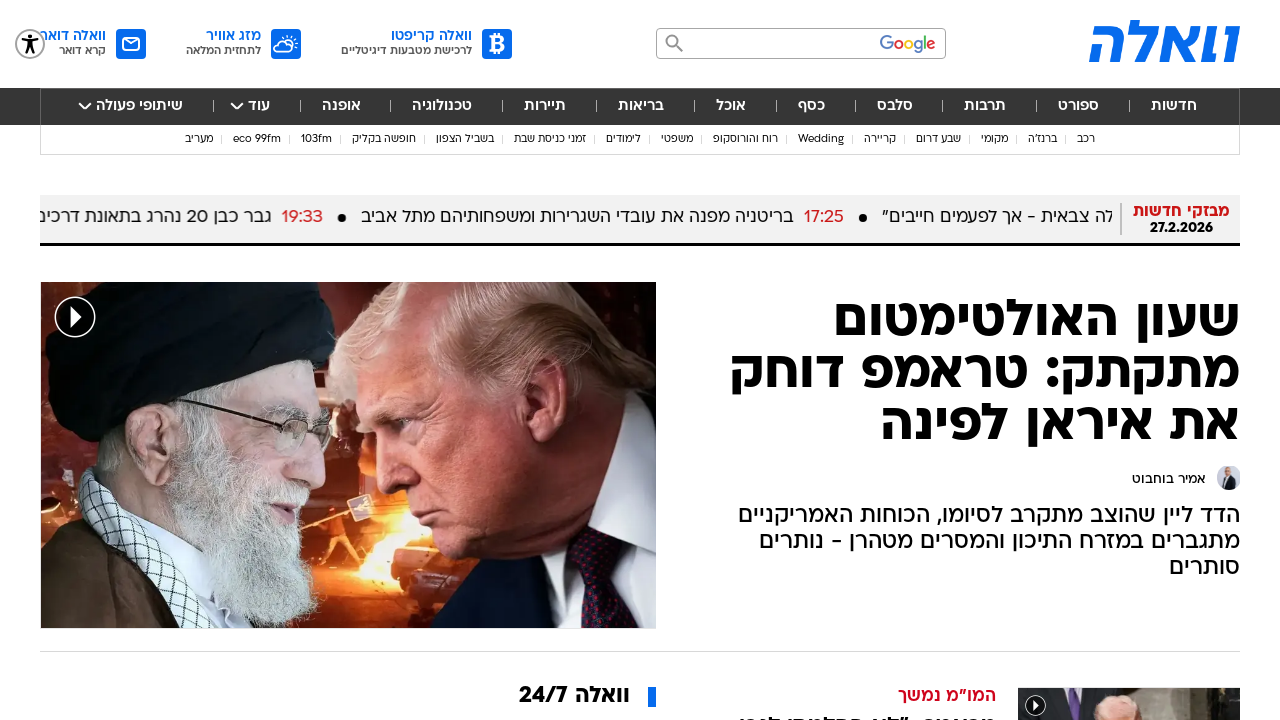